Tests drag and drop functionality on jQuery UI demo page by dragging an element and dropping it onto a target area

Starting URL: http://jqueryui.com/

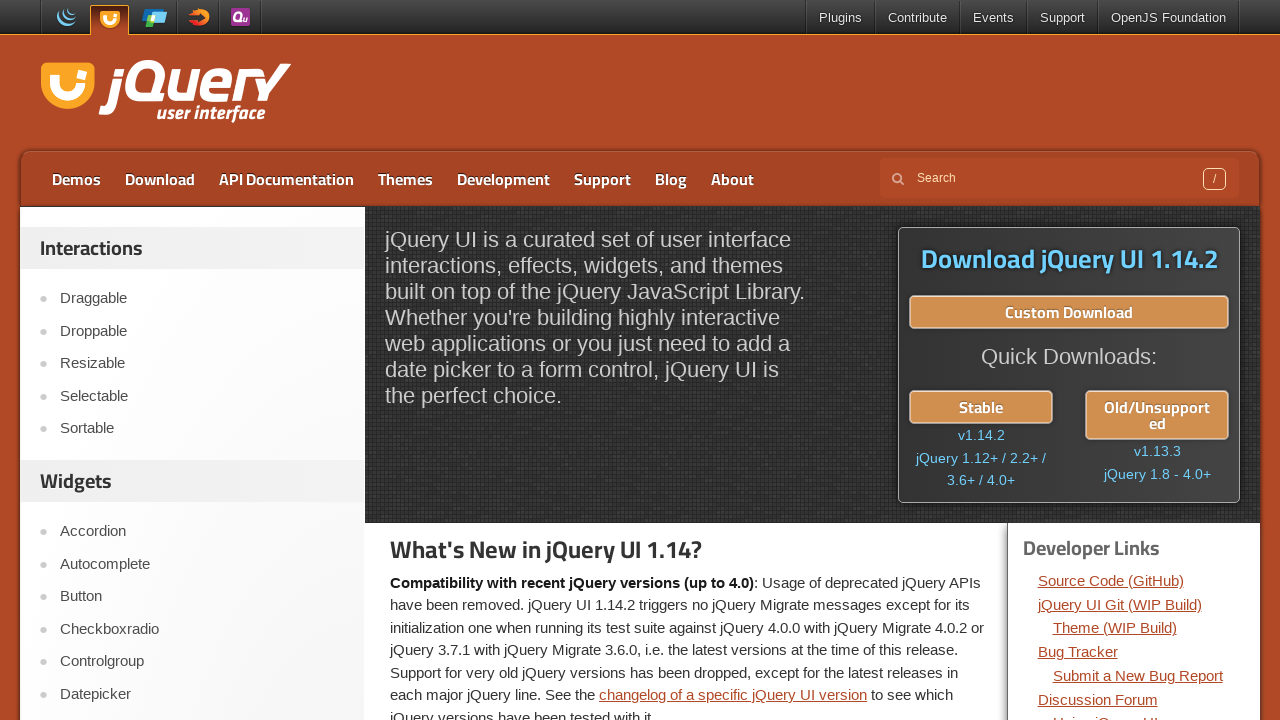

Clicked on the Droppable link in the sidebar at (202, 331) on xpath=//*[@id='sidebar']/aside[1]/ul/li[2]/a
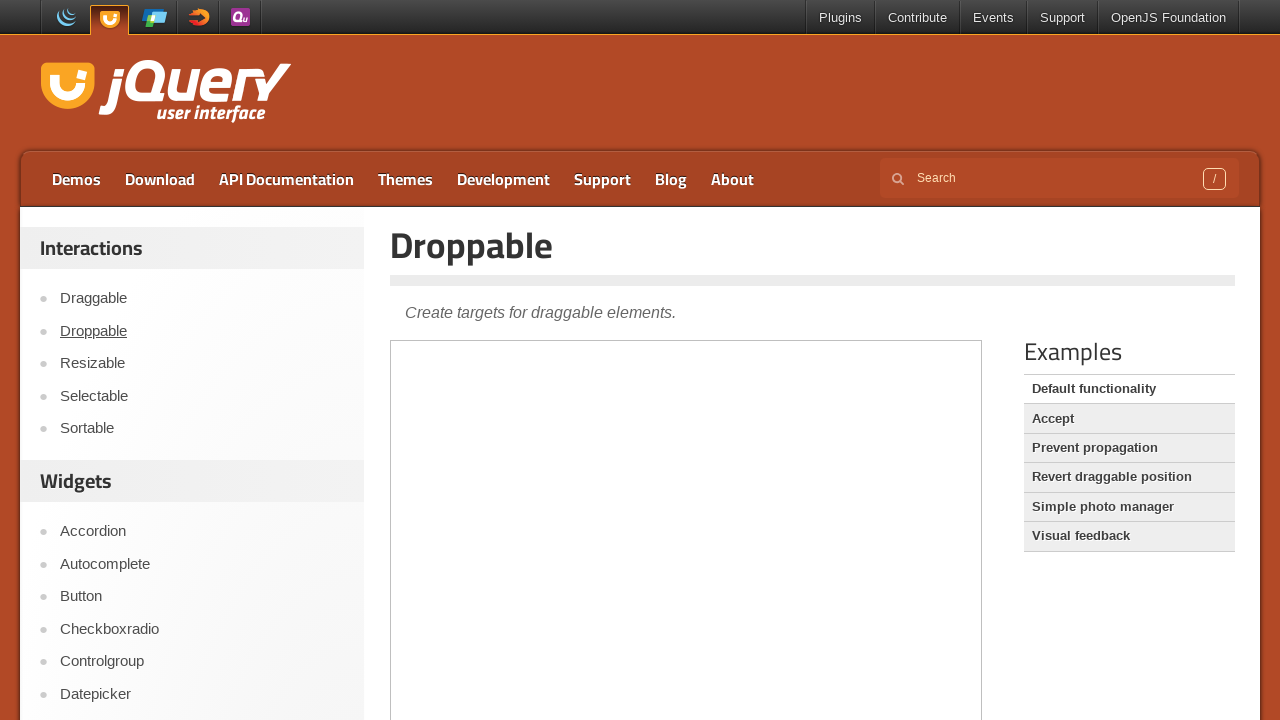

Located the demo iframe
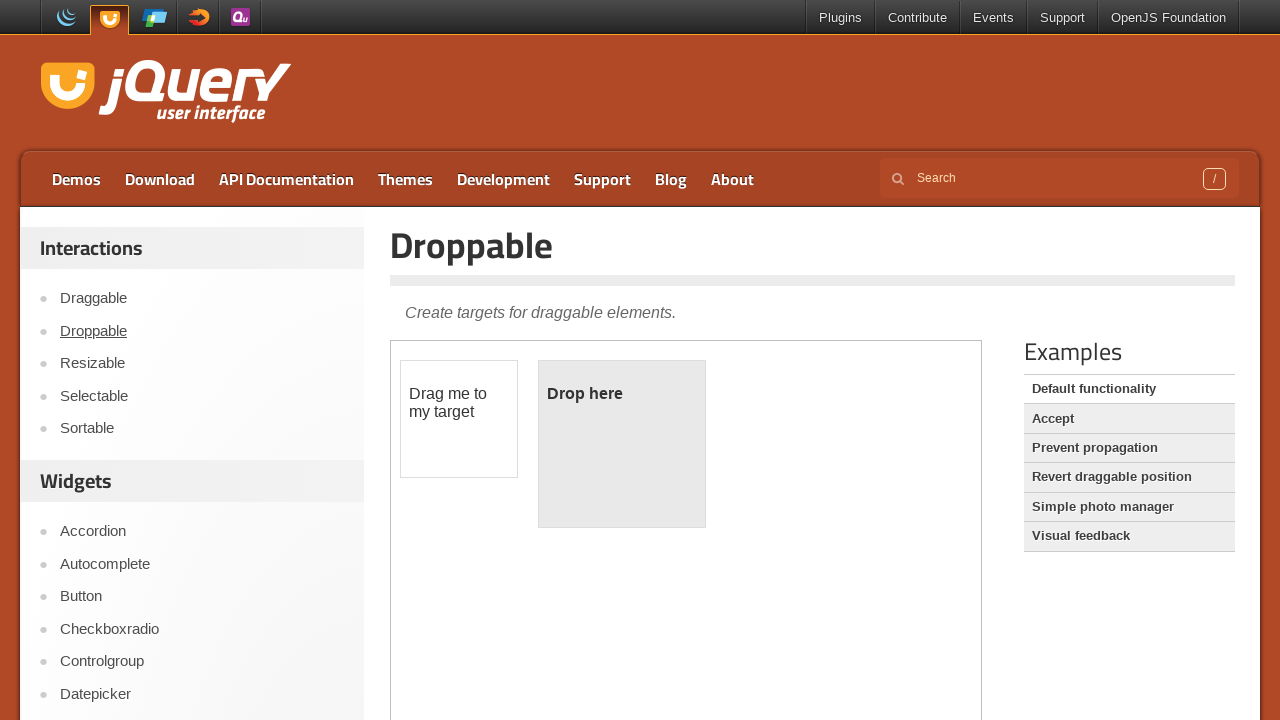

Located the draggable element
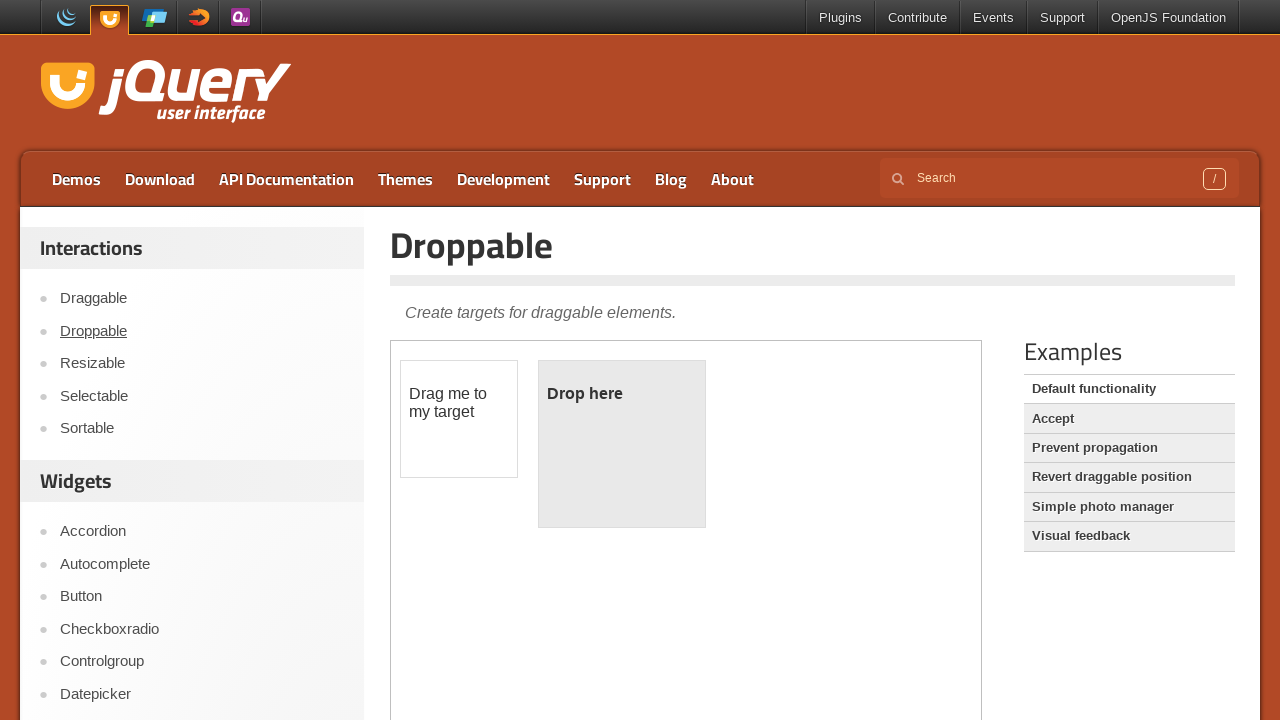

Located the droppable target element
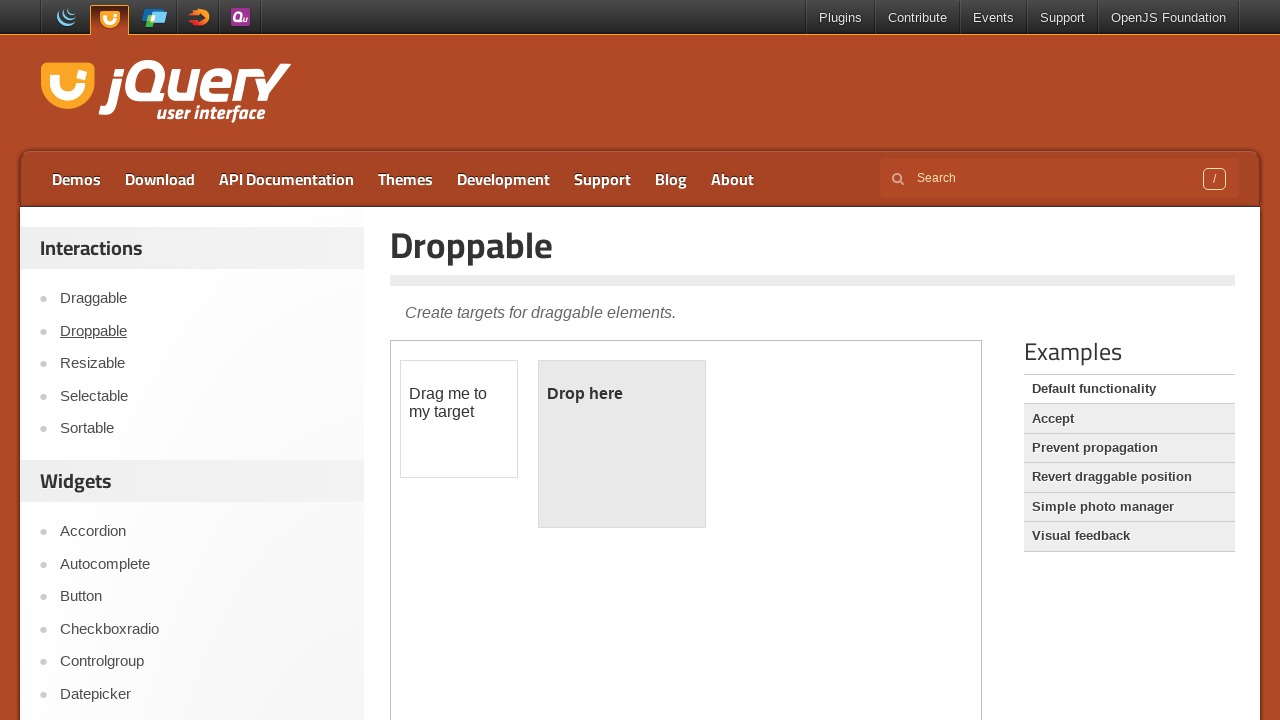

Dragged the draggable element onto the droppable target at (622, 444)
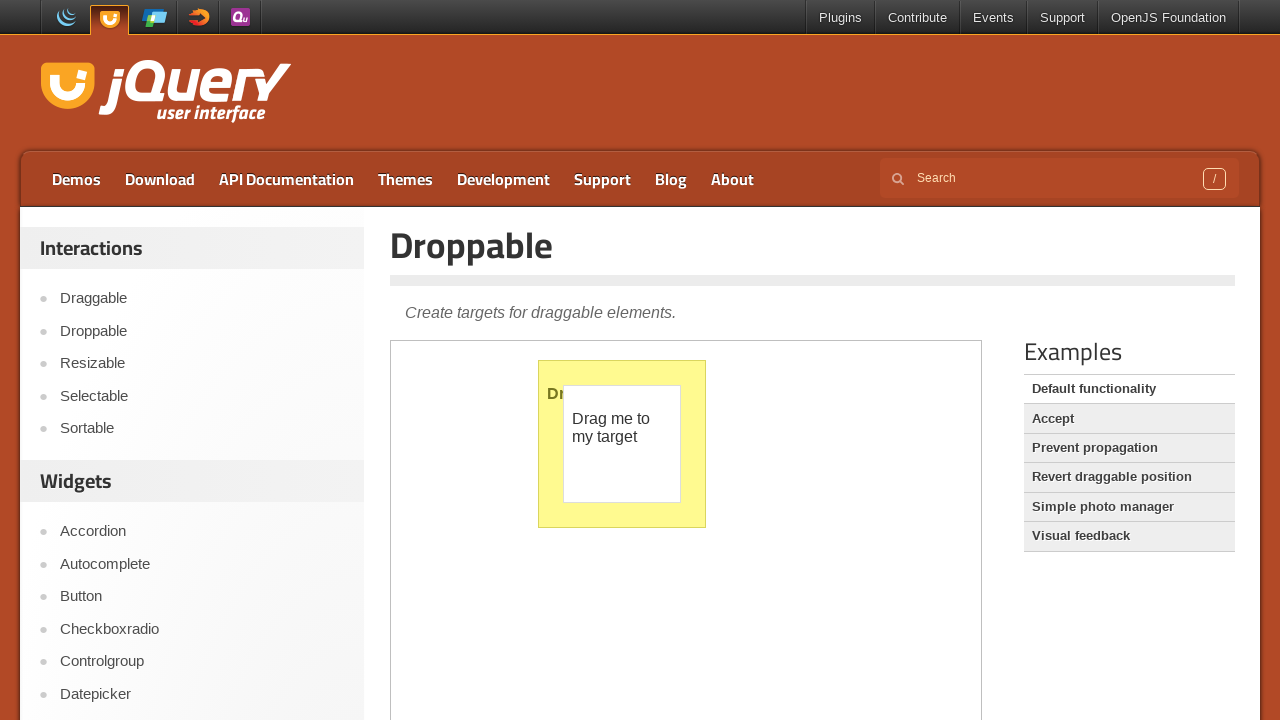

Retrieved dropped element text: 'Dropped!'
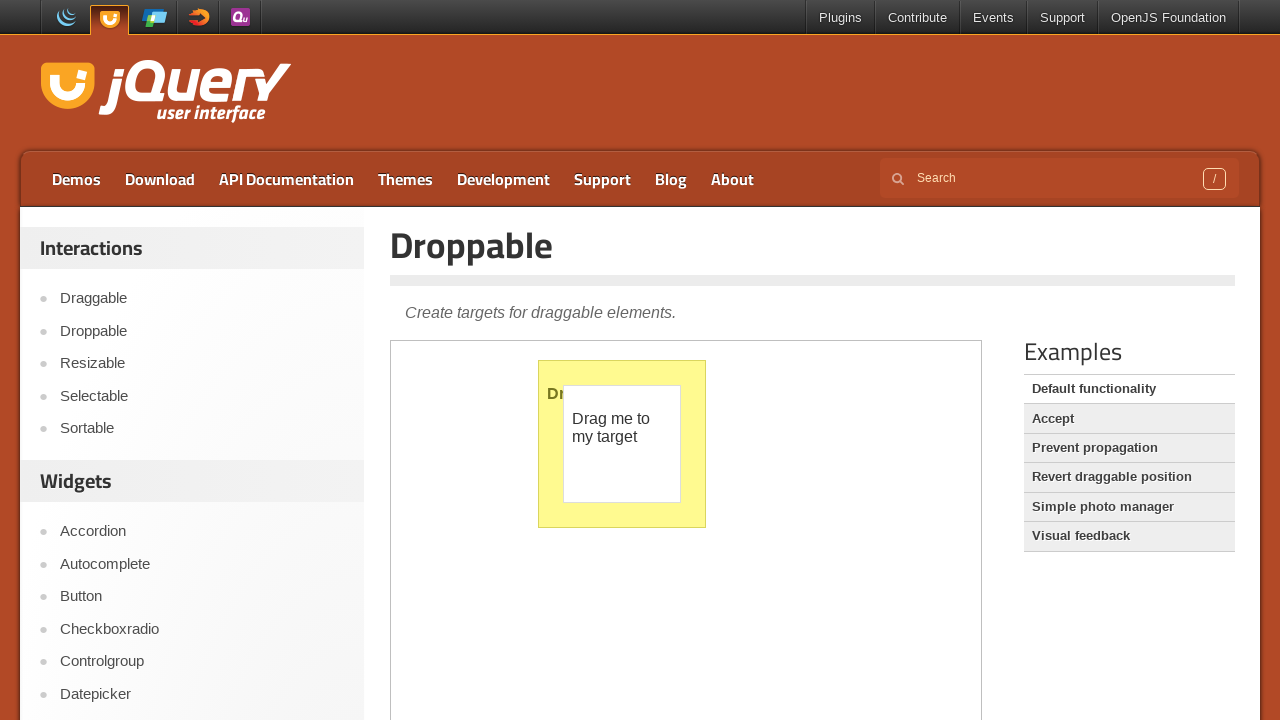

Verified that drop was successful with text 'Dropped!'
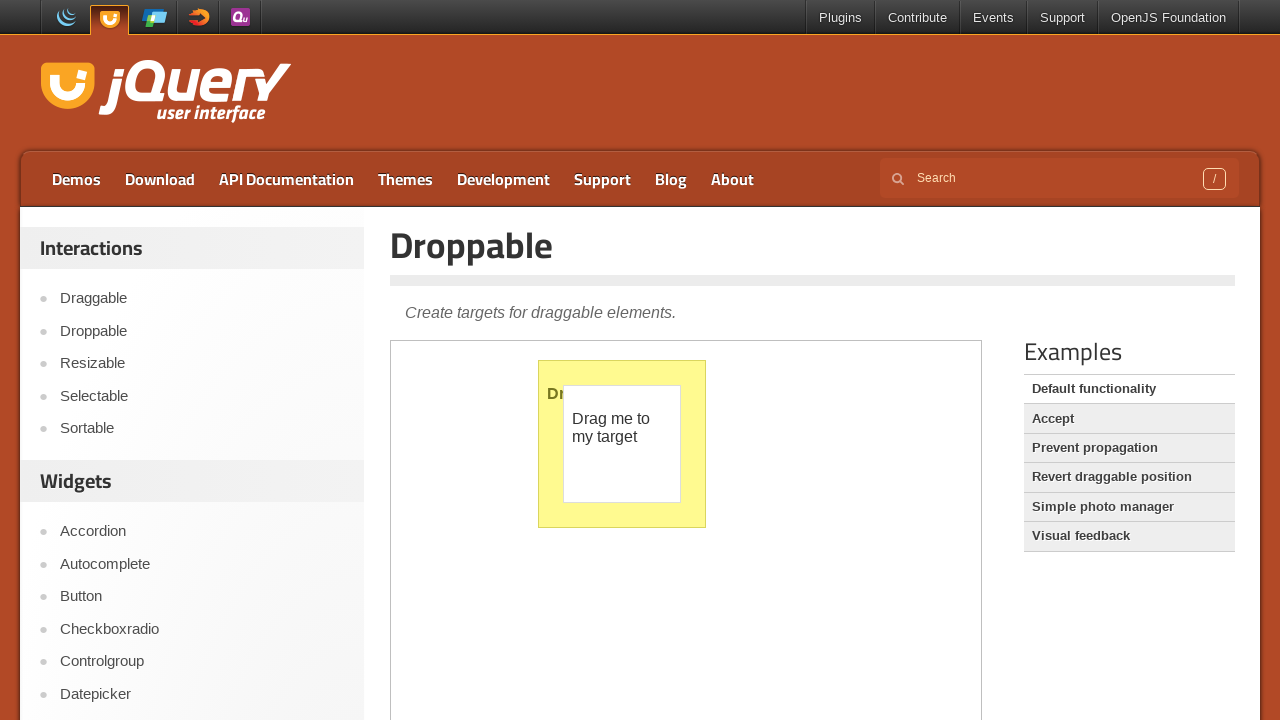

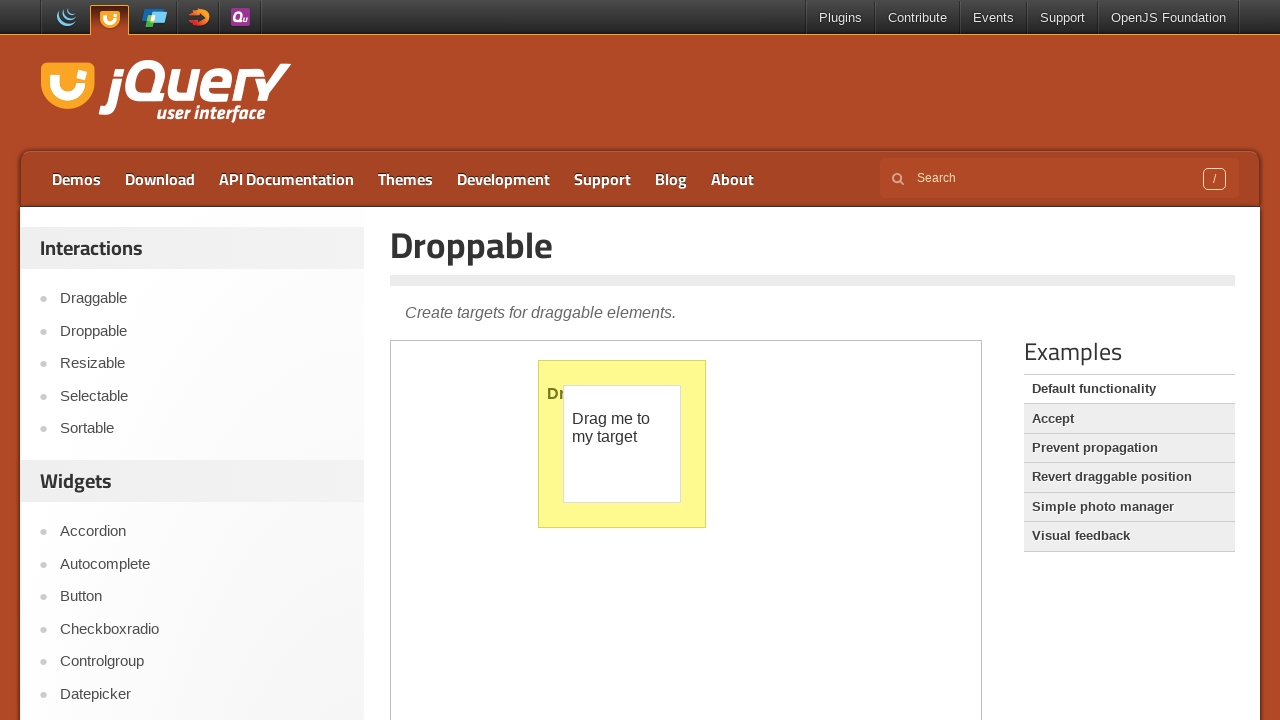